Tests handling of an entry advertisement modal by waiting for it to appear and then clicking the close button to dismiss it

Starting URL: http://the-internet.herokuapp.com/entry_ad

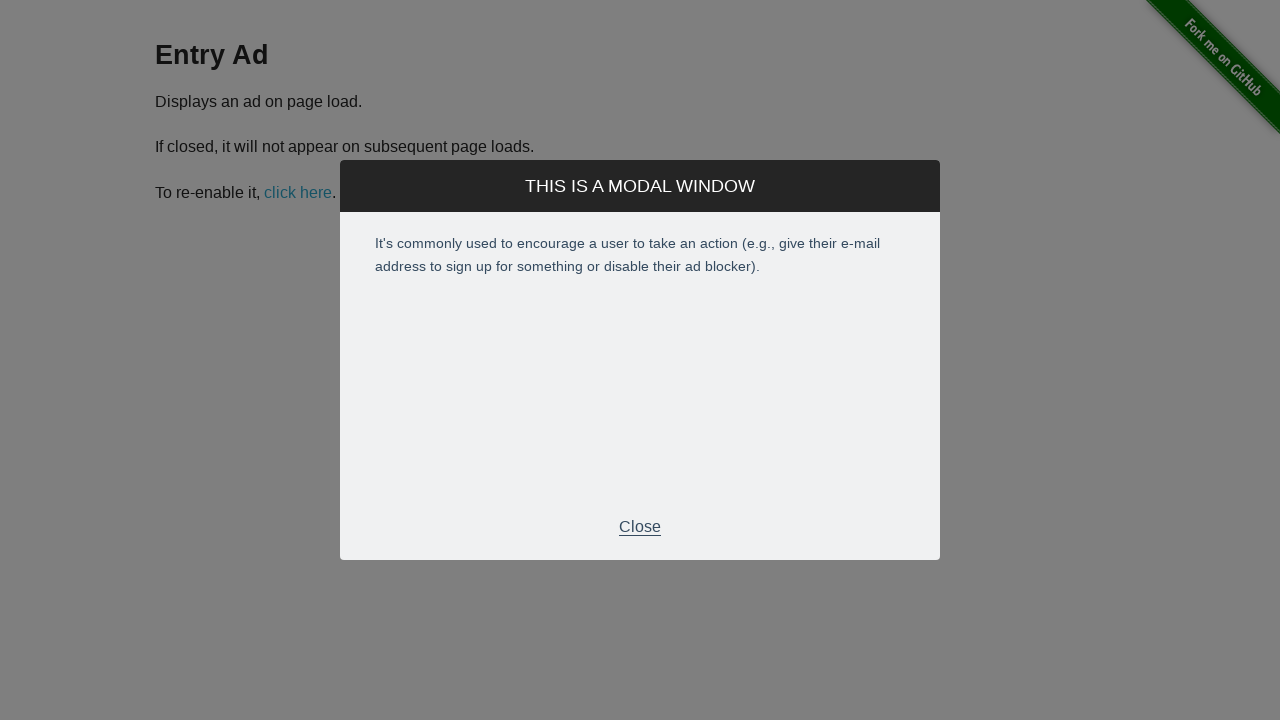

Entry advertisement modal appeared and became visible
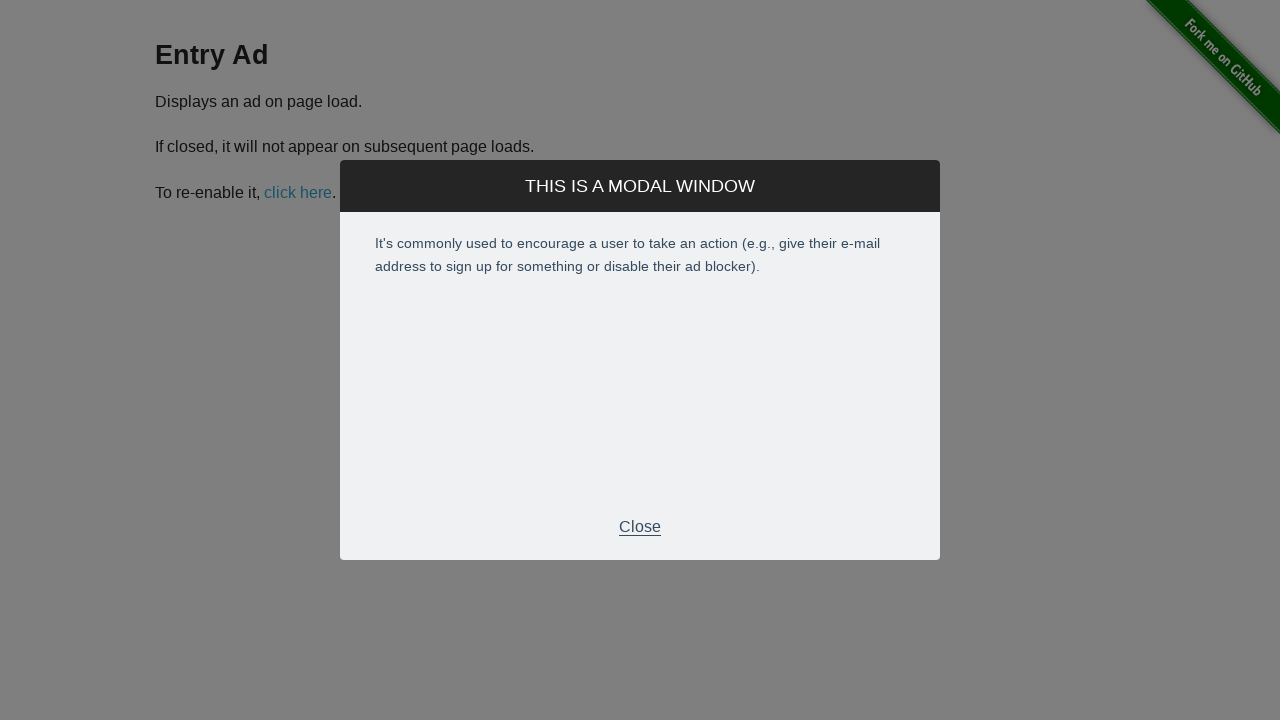

Clicked the close button in the modal footer at (640, 527) on .modal-footer
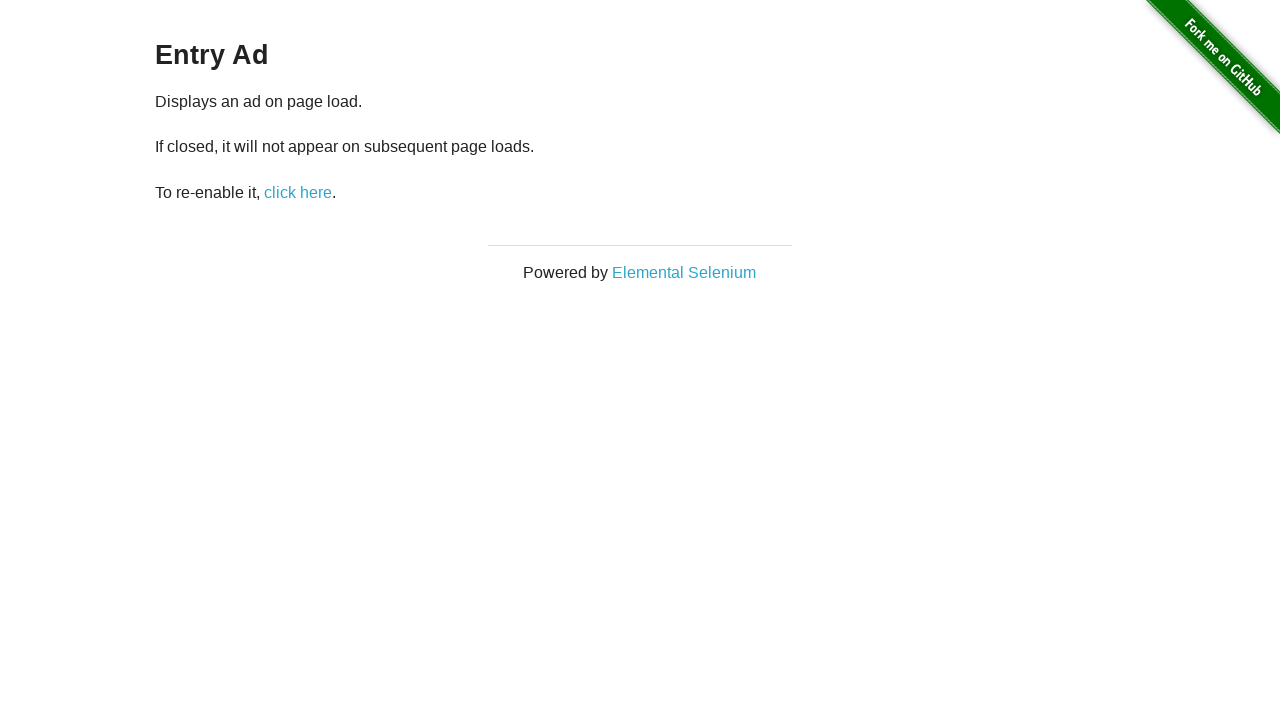

Entry advertisement modal was successfully dismissed and hidden
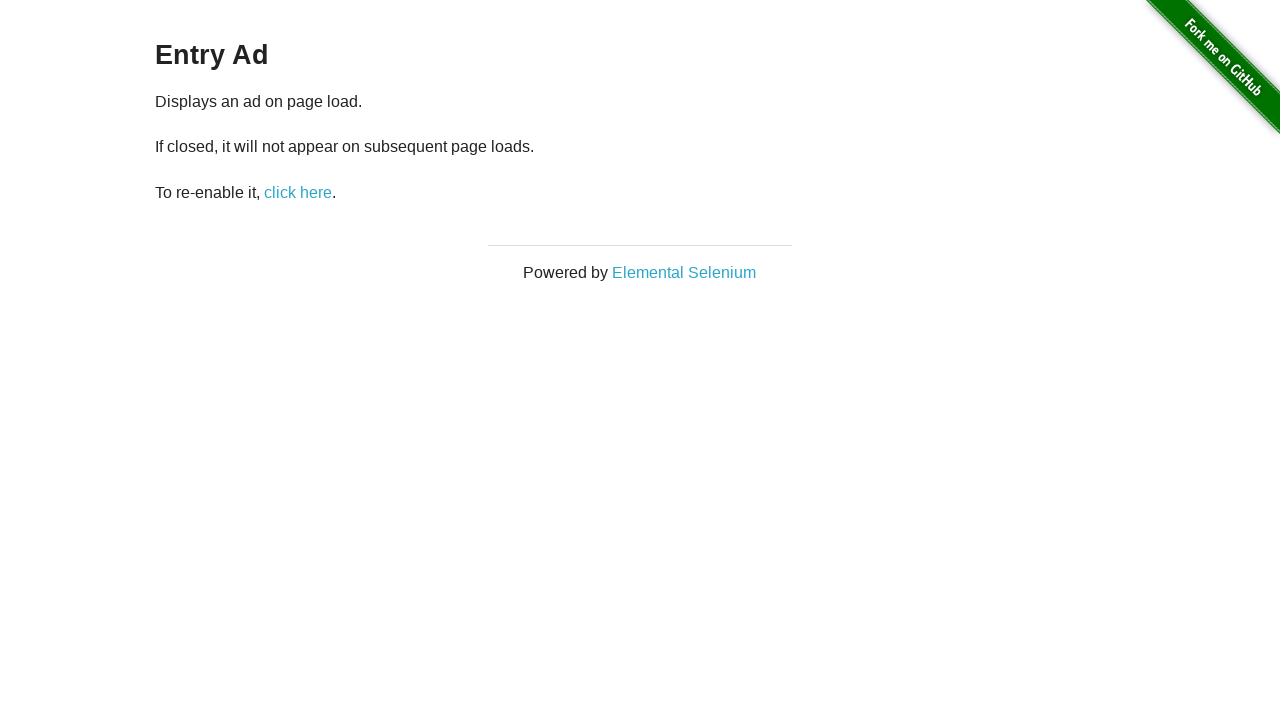

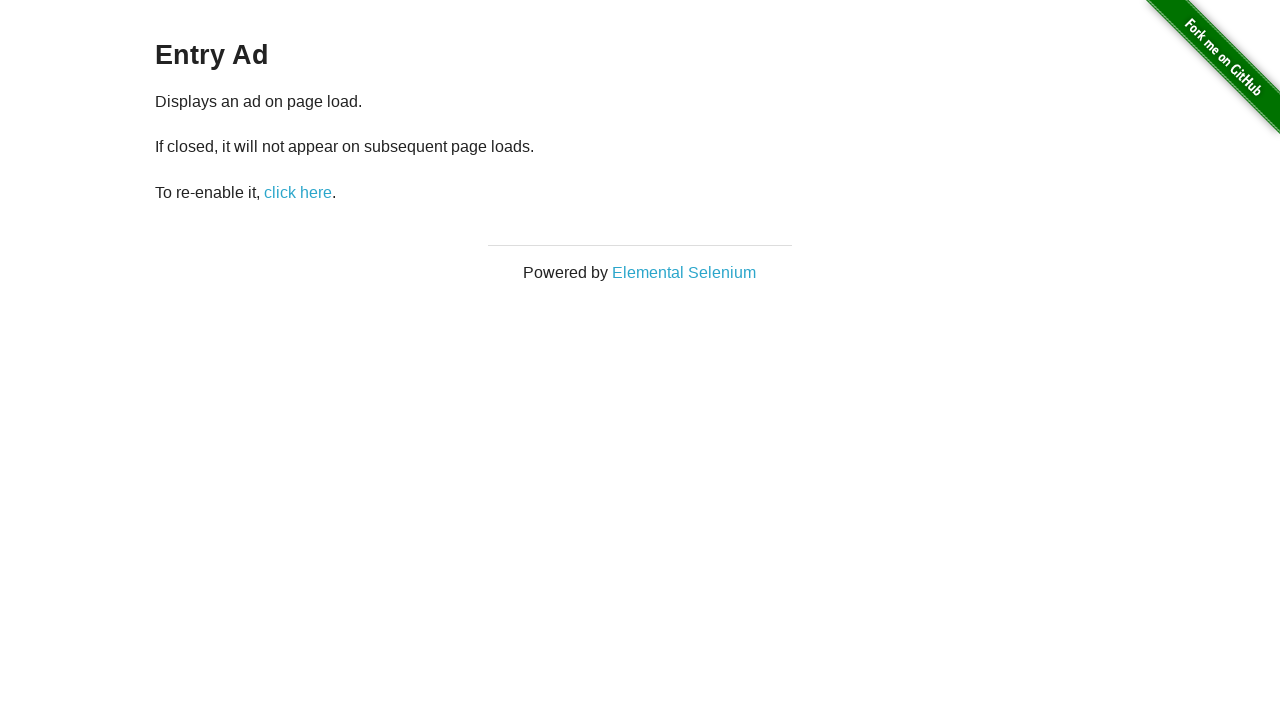